Tests a math quiz page by reading two numbers displayed on the page, calculating their sum, selecting the correct answer from a dropdown menu, and submitting the form.

Starting URL: http://suninjuly.github.io/selects1.html

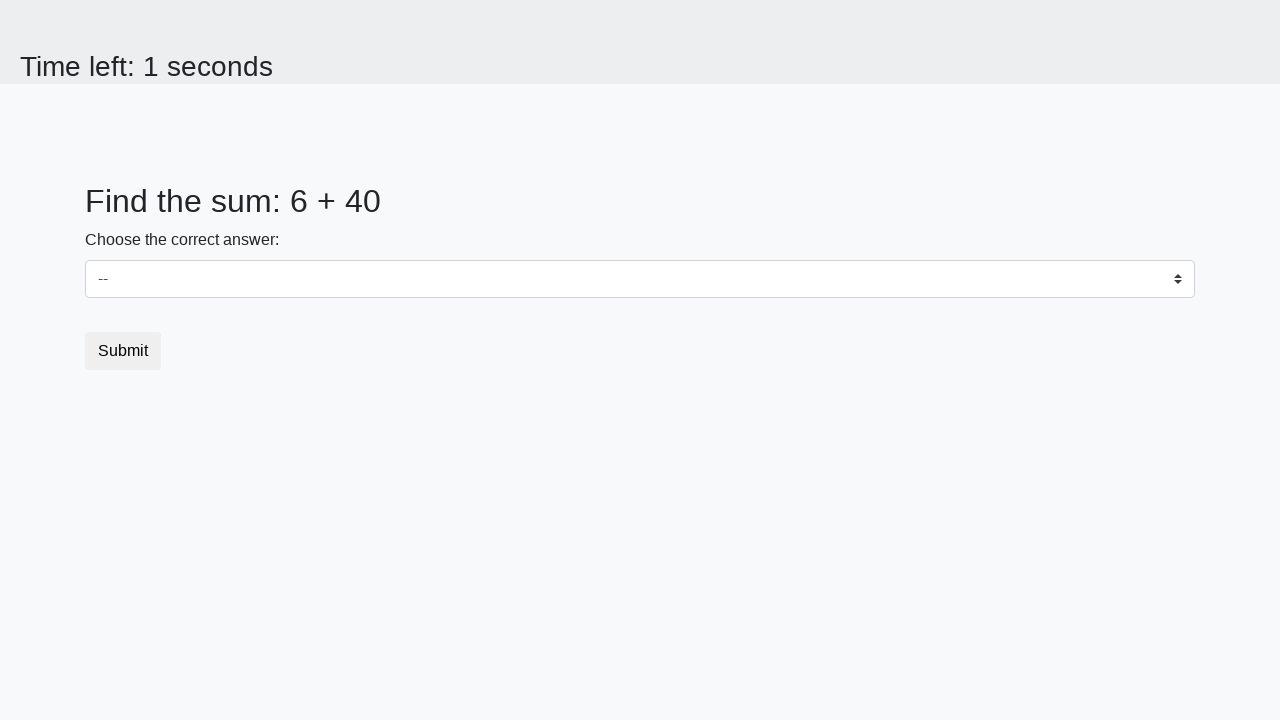

Read first number from page
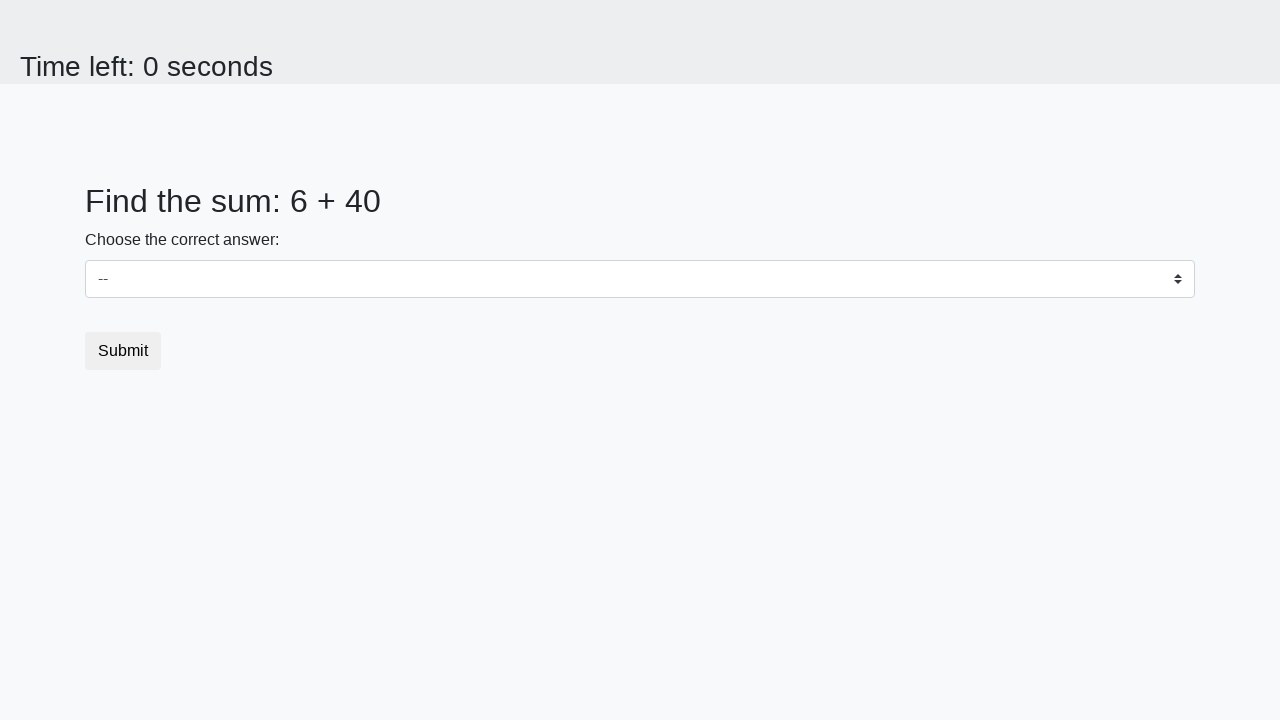

Read second number from page
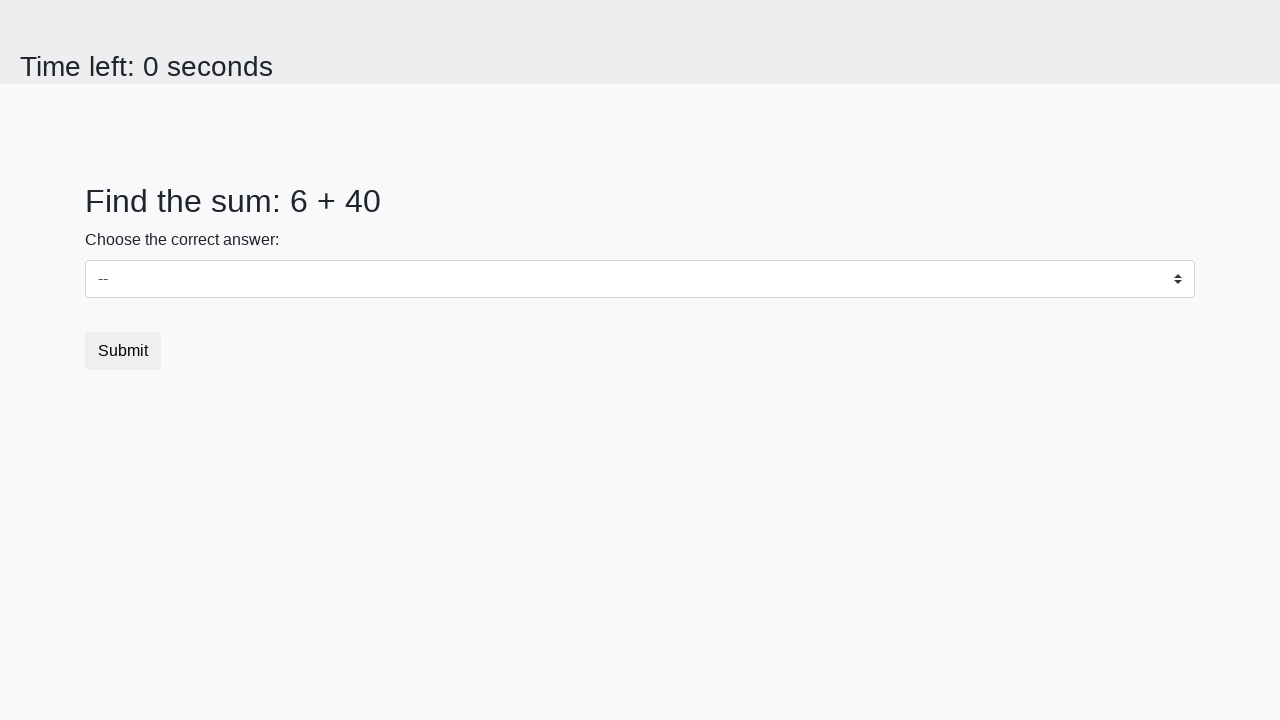

Calculated sum: 6 + 40 = 46
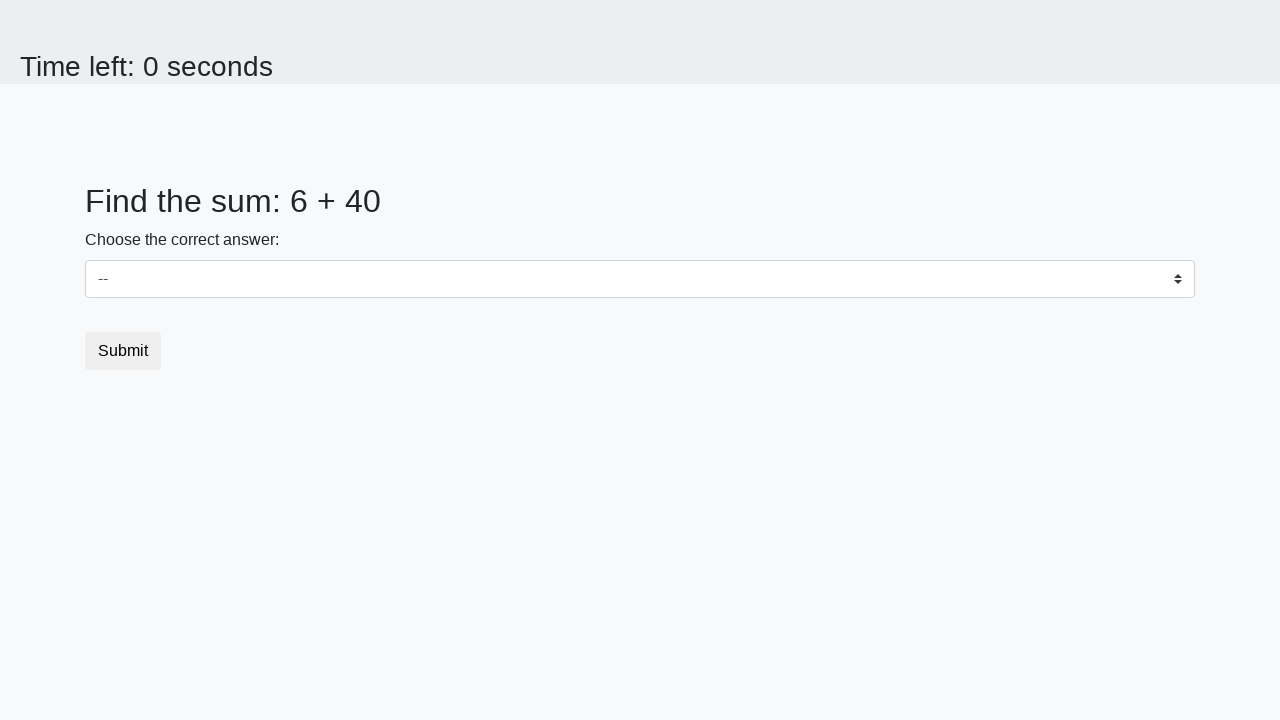

Selected correct answer 46 from dropdown on #dropdown
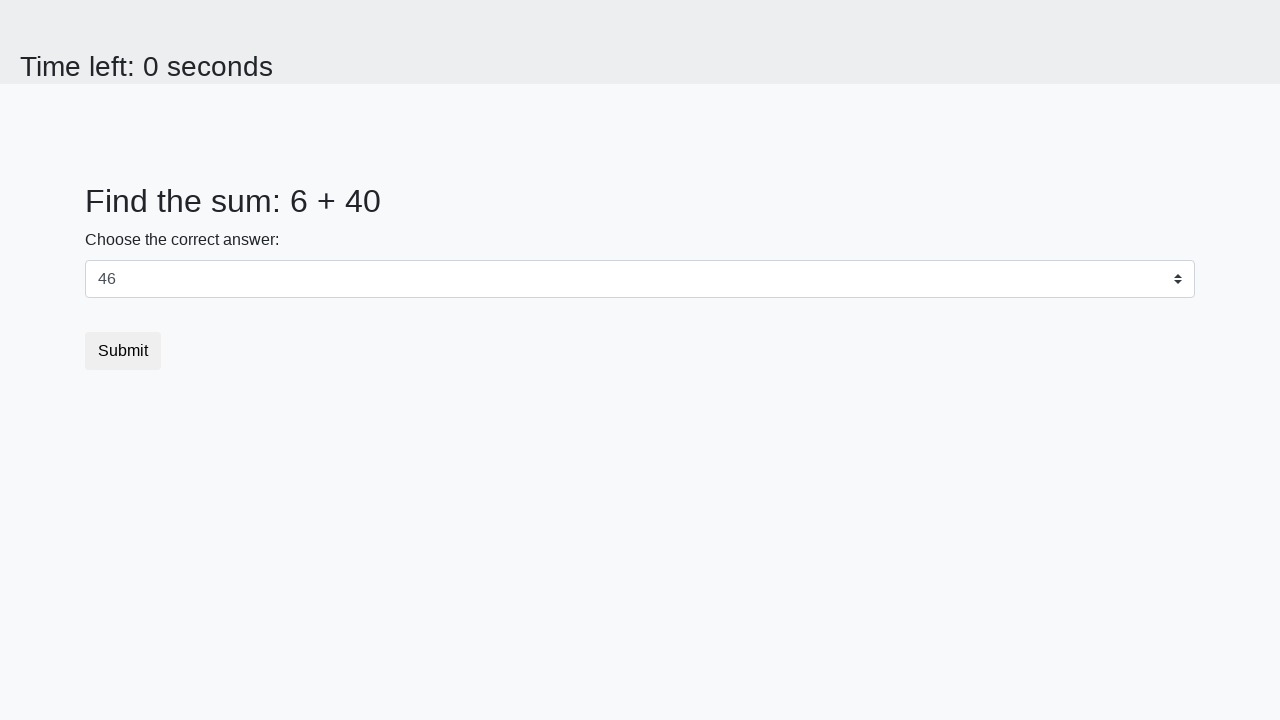

Clicked submit button at (123, 351) on button
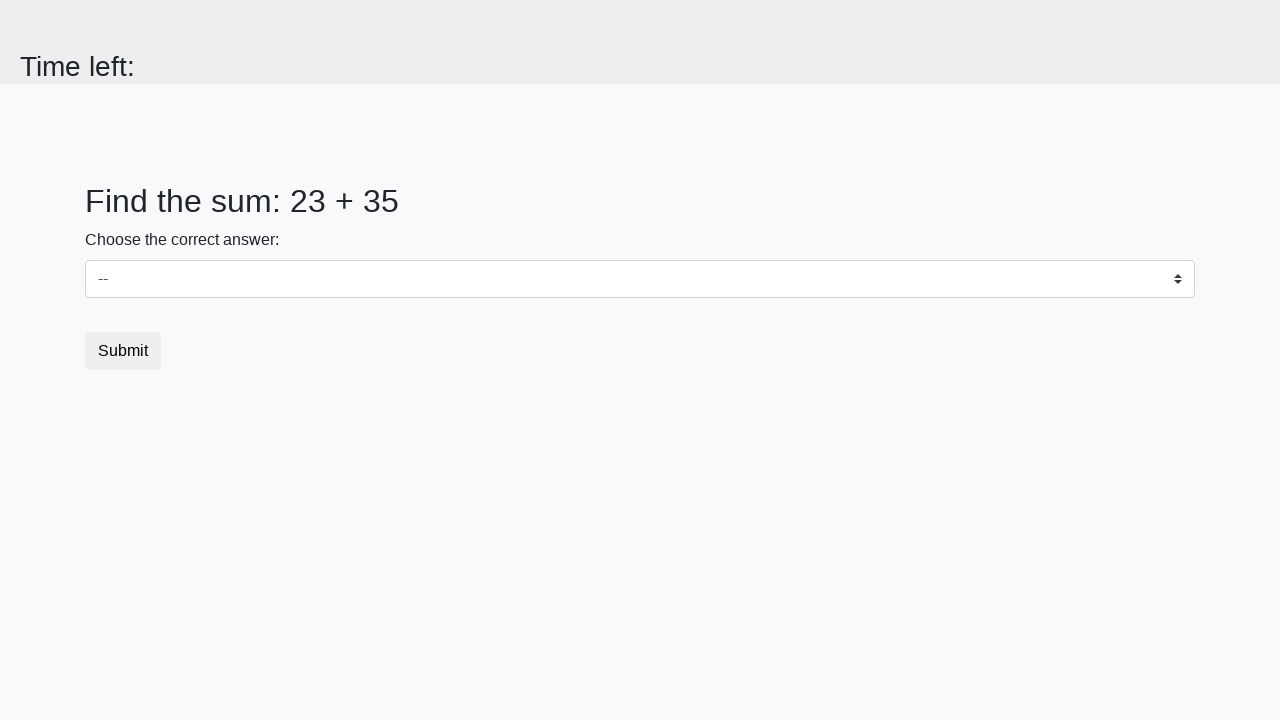

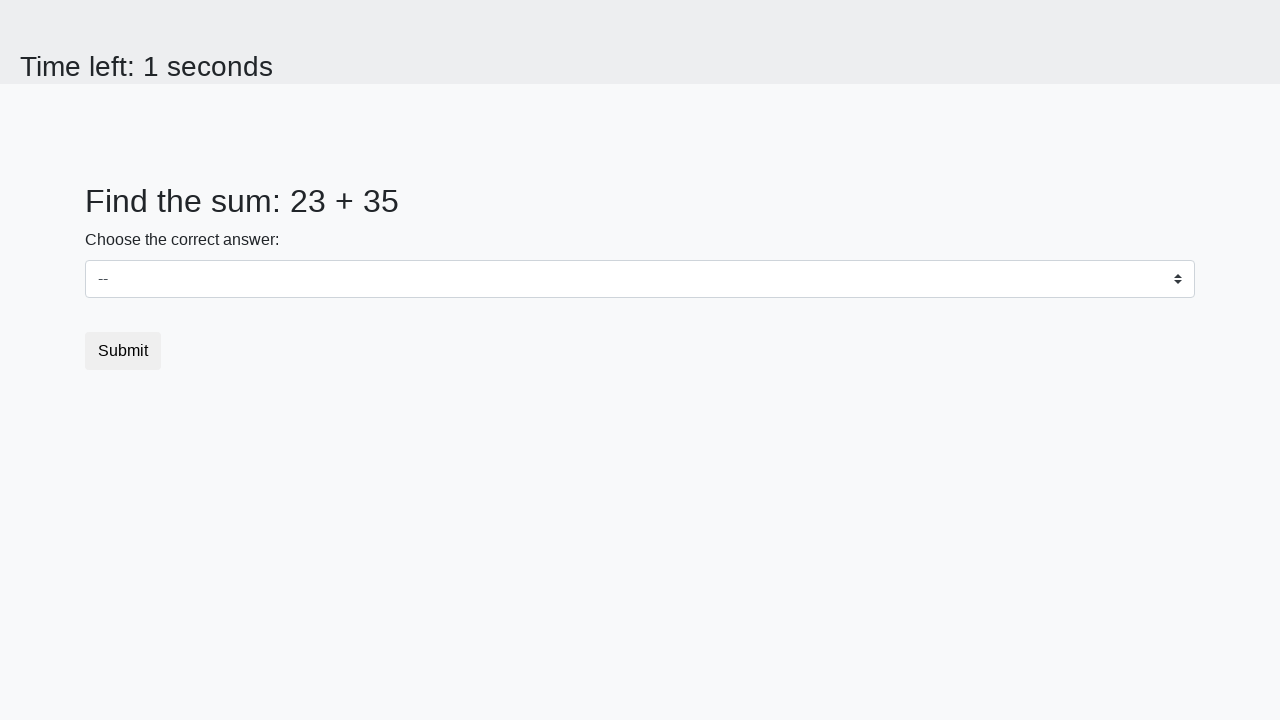